Tests that each checkbox is clickable and toggles its state when clicked

Starting URL: https://the-internet.herokuapp.com/checkboxes

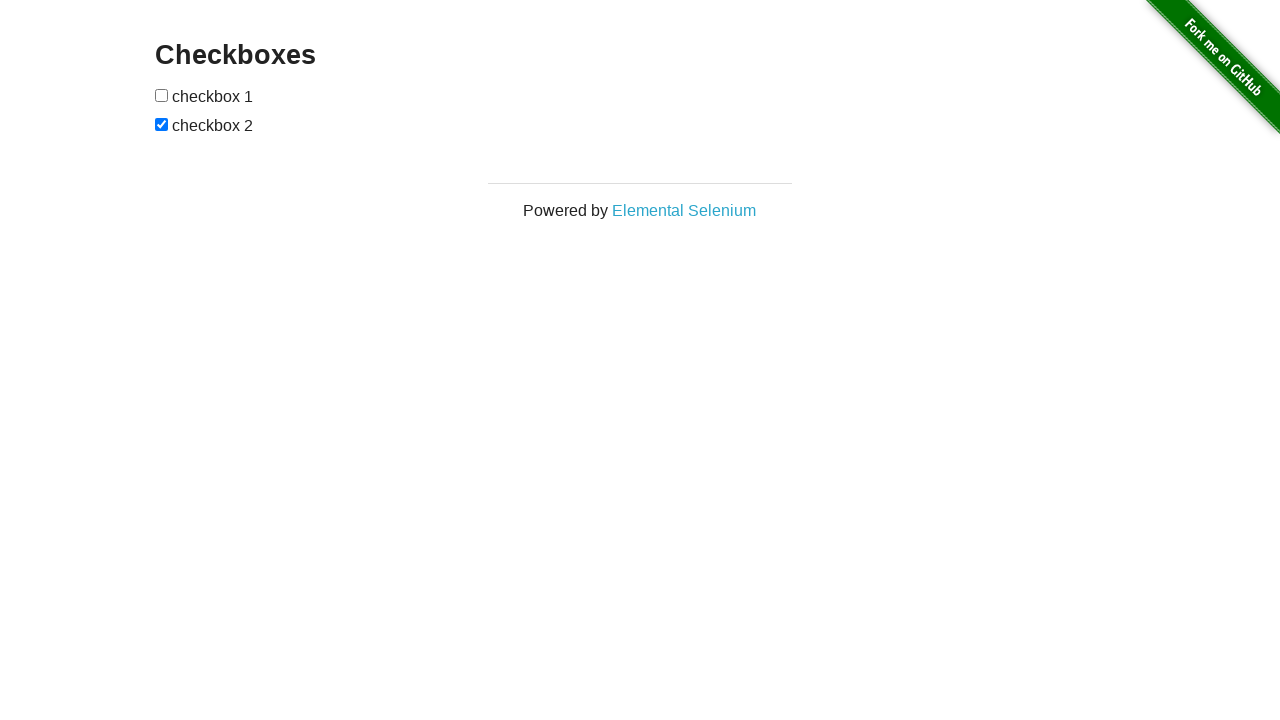

Waited for checkboxes to be present on the page
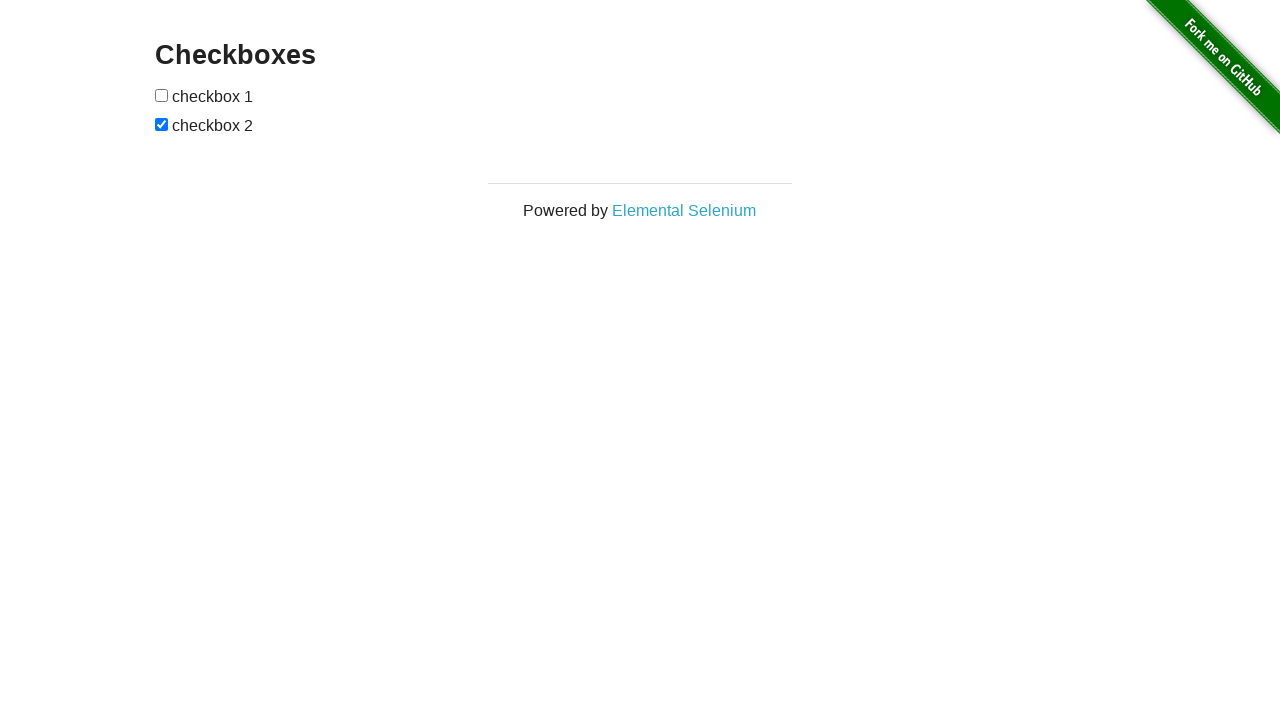

Located all checkboxes on the page
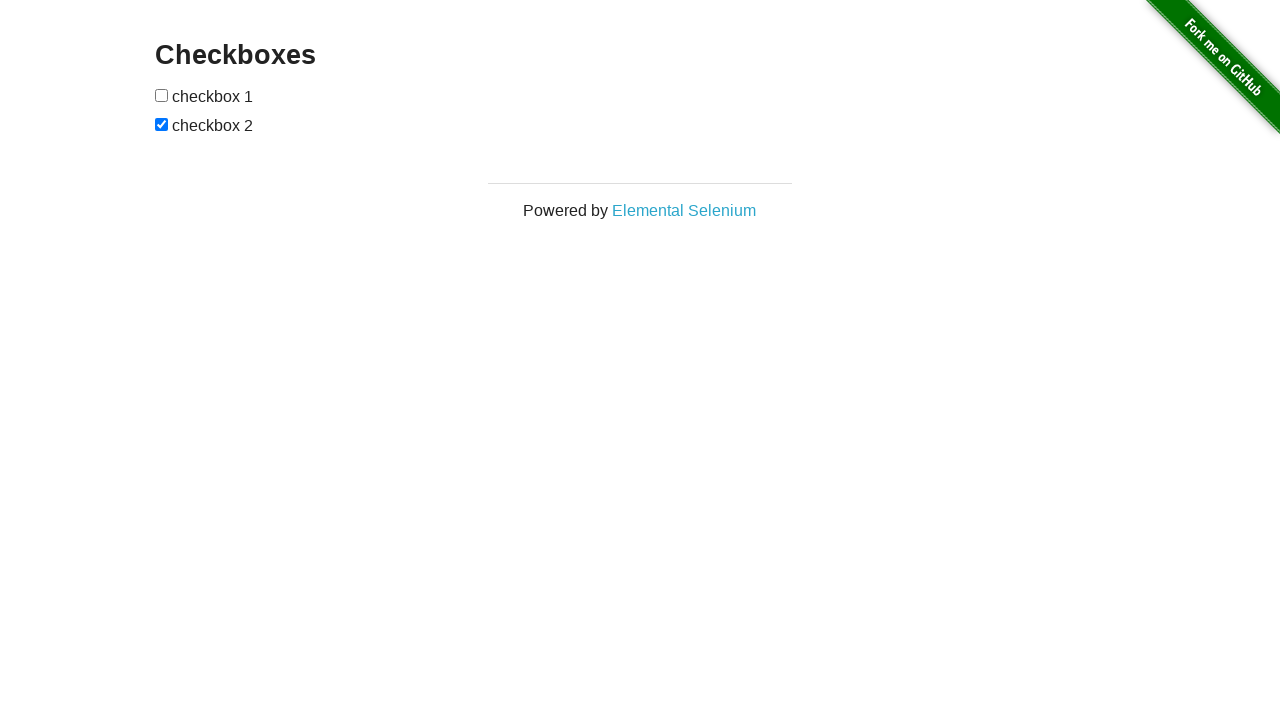

Found 2 checkboxes on the page
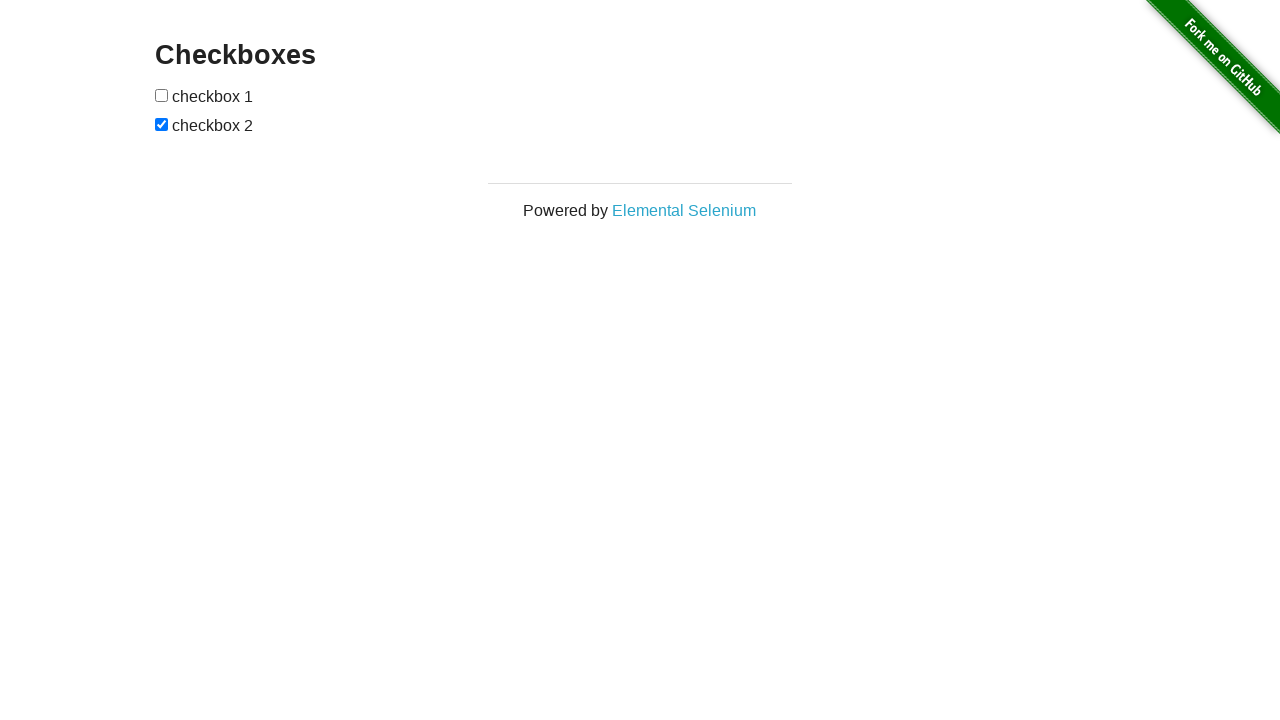

Selected checkbox at index 0
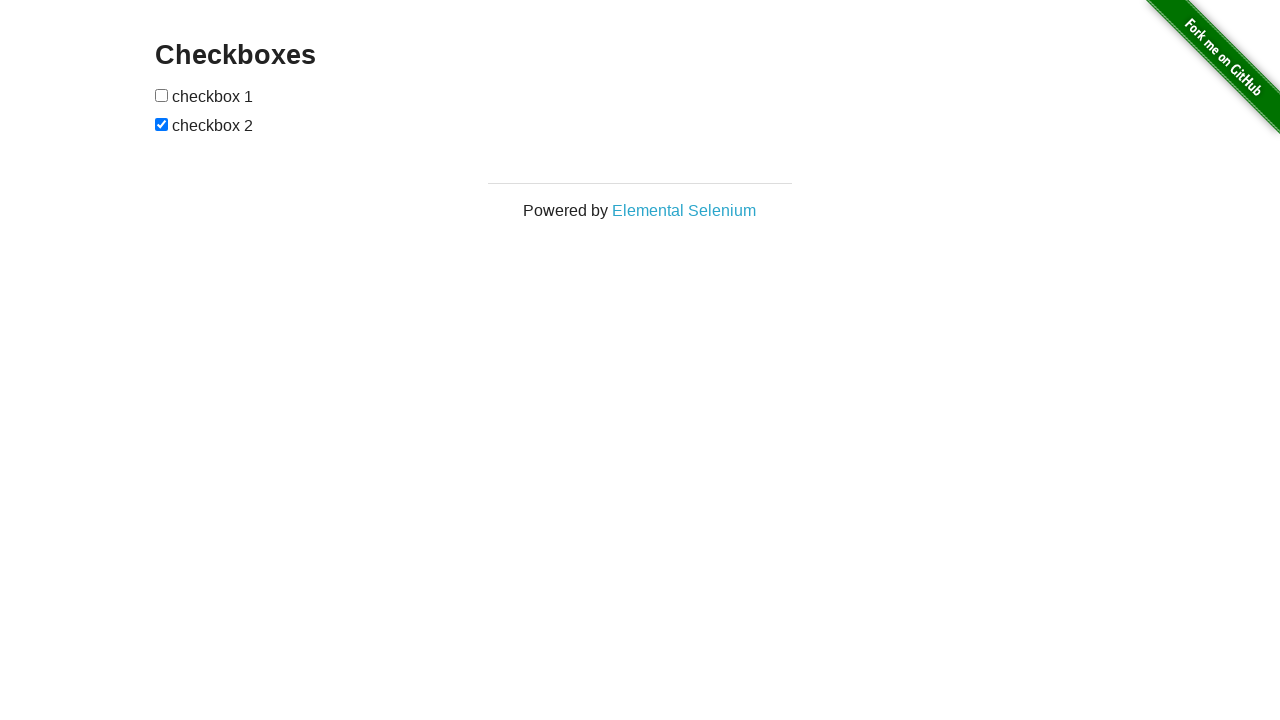

Checked initial state of checkbox 0: unchecked
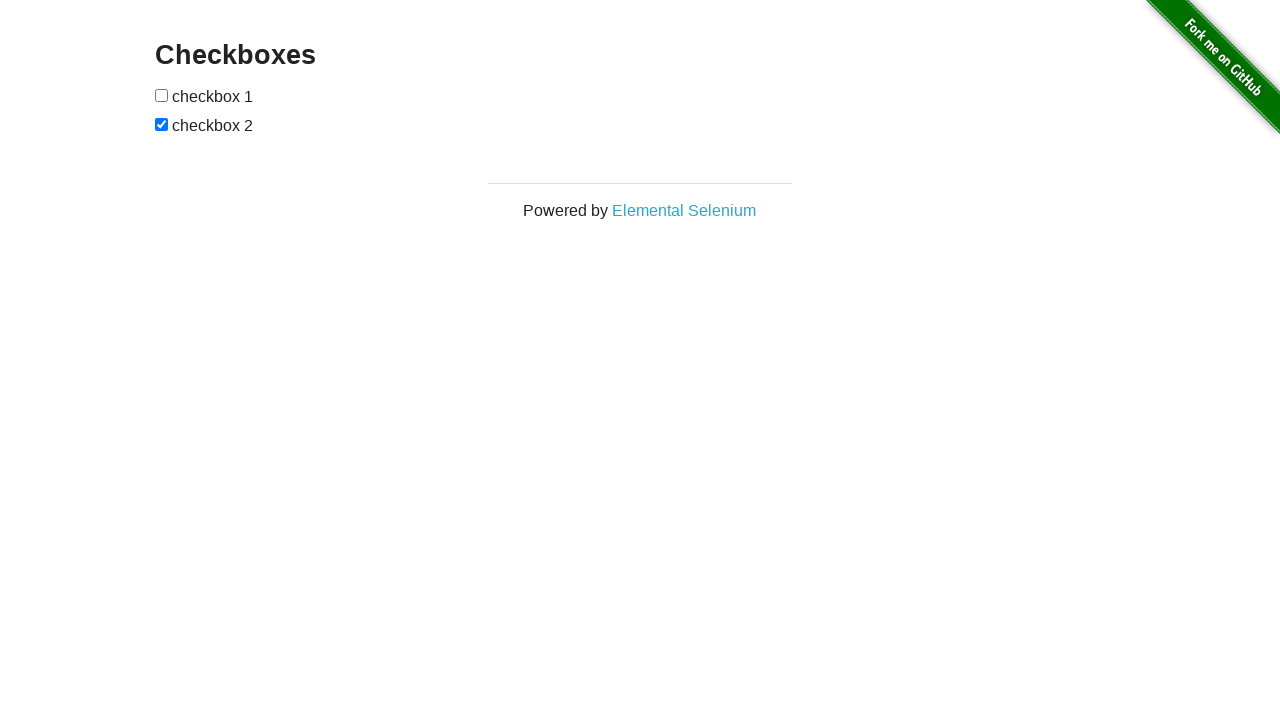

Clicked checkbox at index 0 at (162, 95) on input[type='checkbox'] >> nth=0
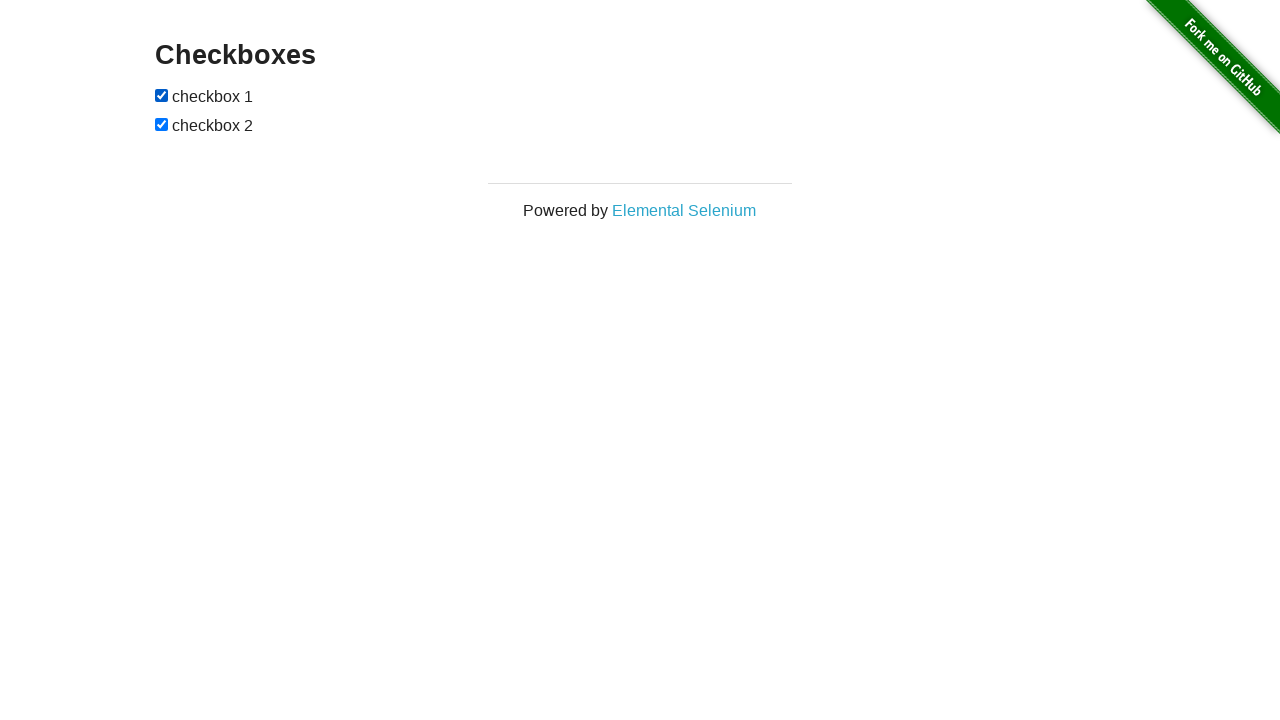

Verified checkbox 0 toggled from unchecked to checked
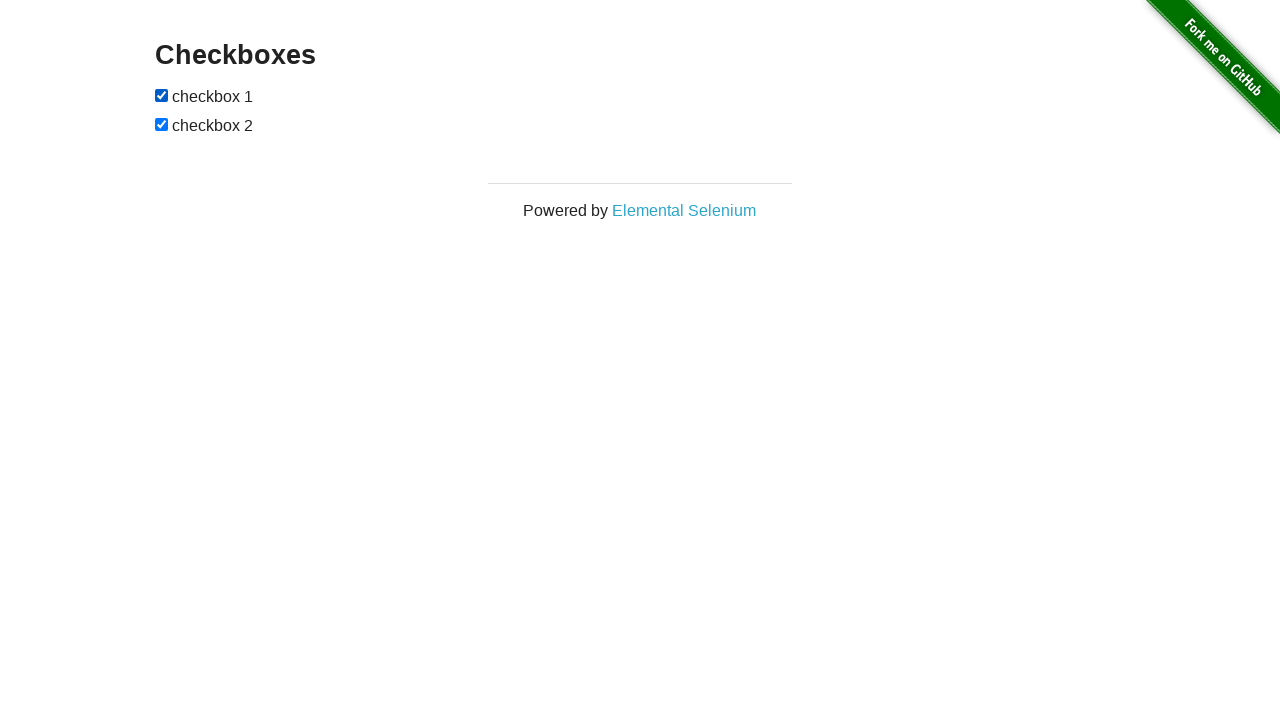

Selected checkbox at index 1
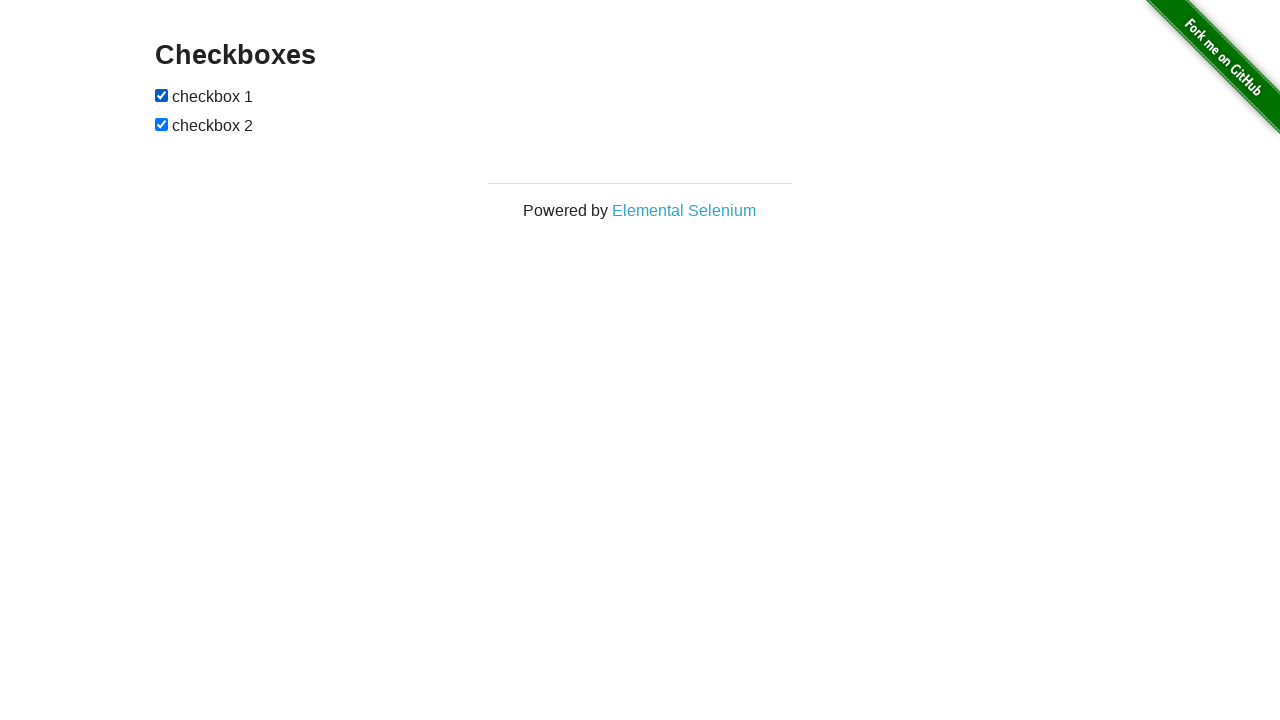

Checked initial state of checkbox 1: checked
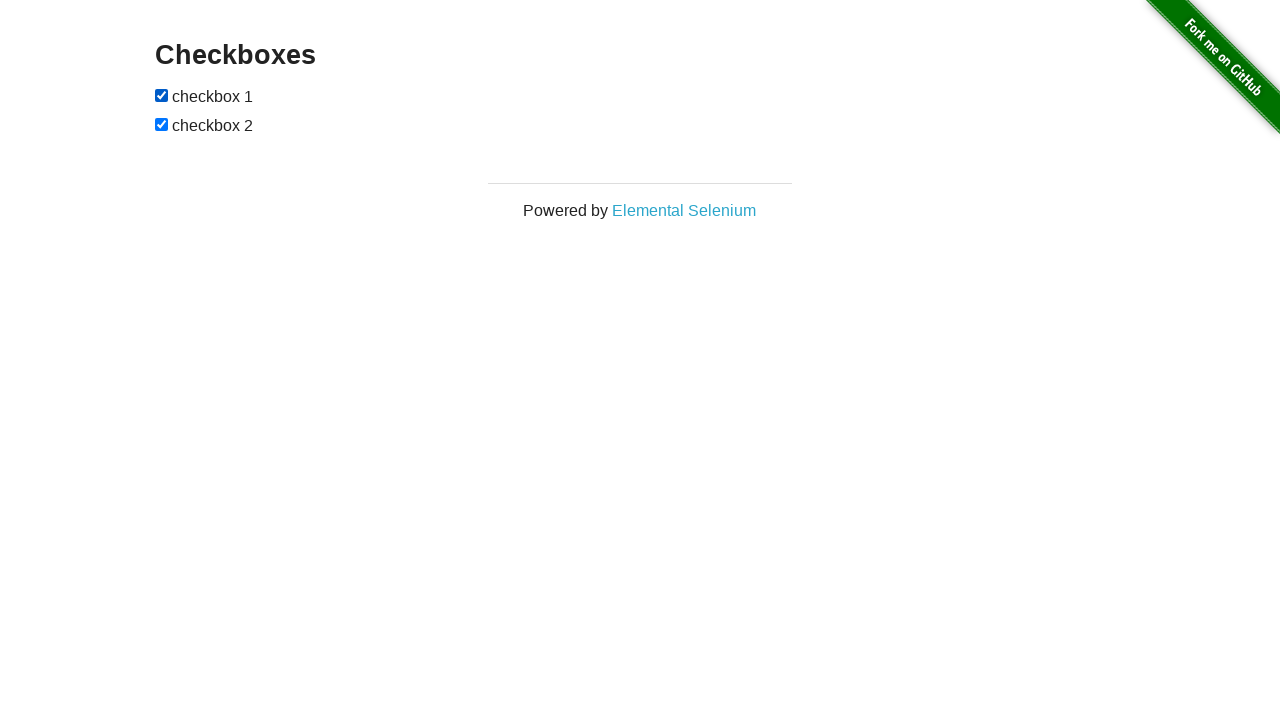

Clicked checkbox at index 1 at (162, 124) on input[type='checkbox'] >> nth=1
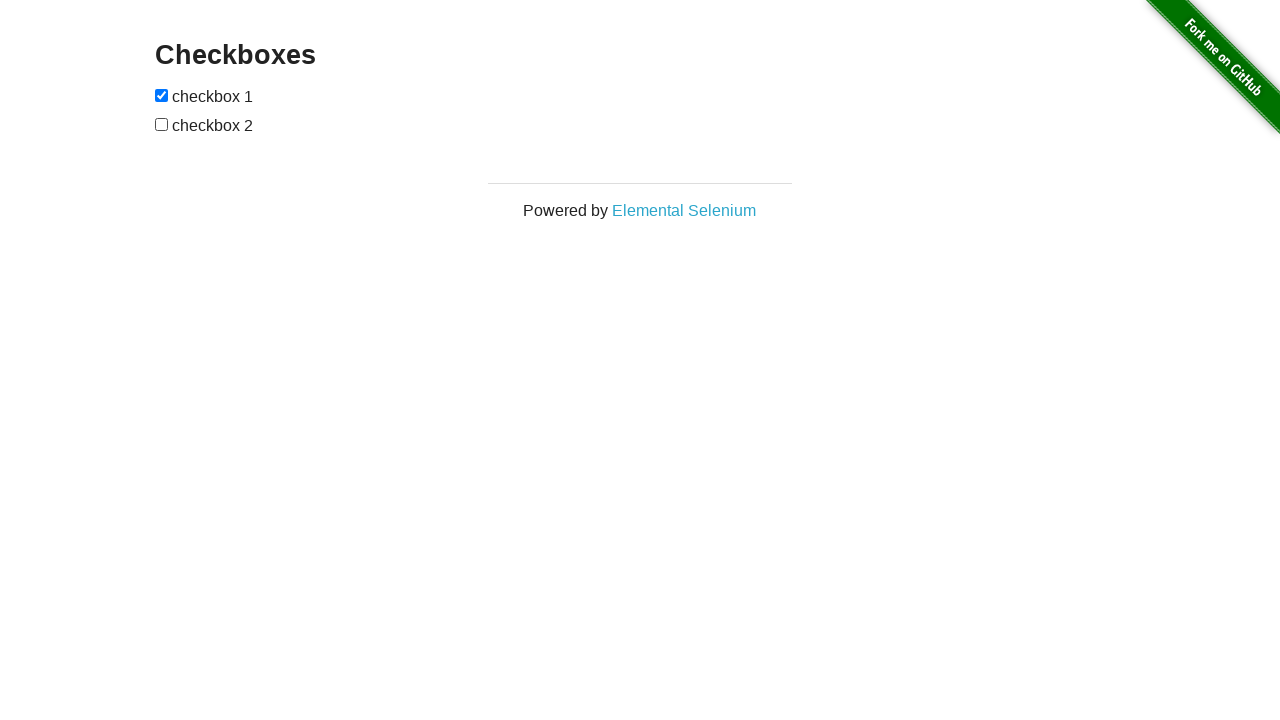

Verified checkbox 1 toggled from checked to unchecked
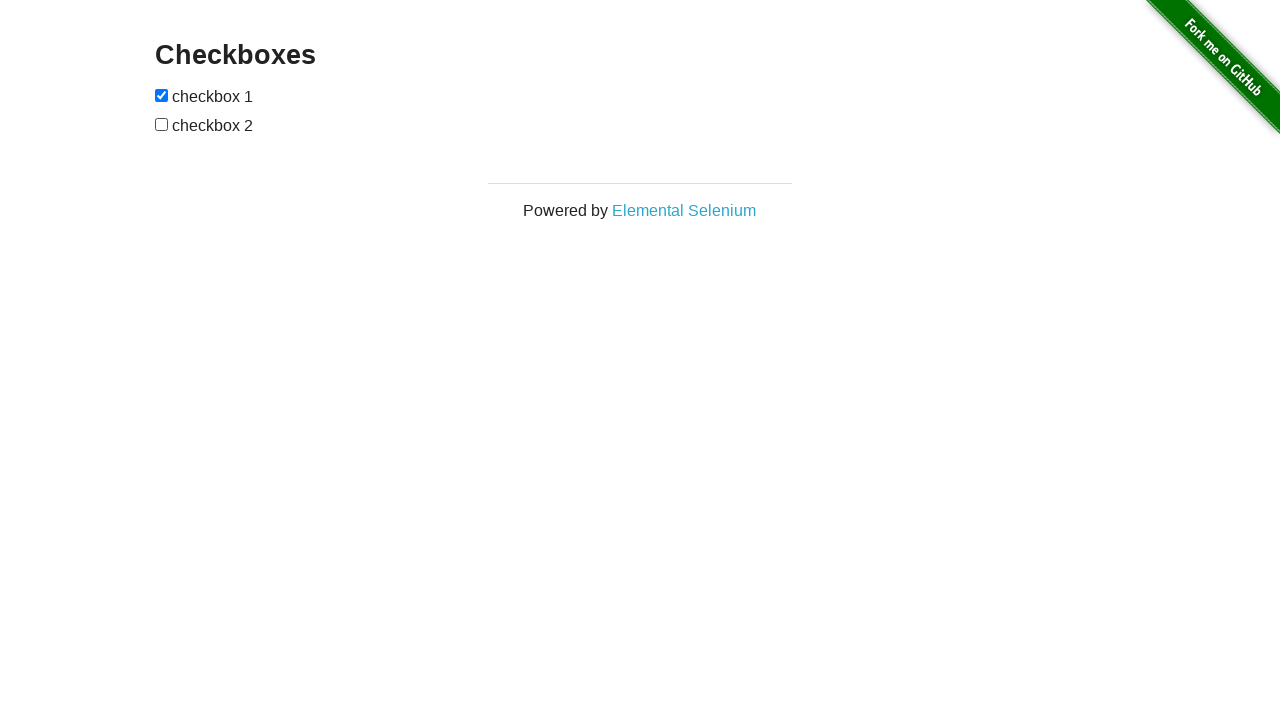

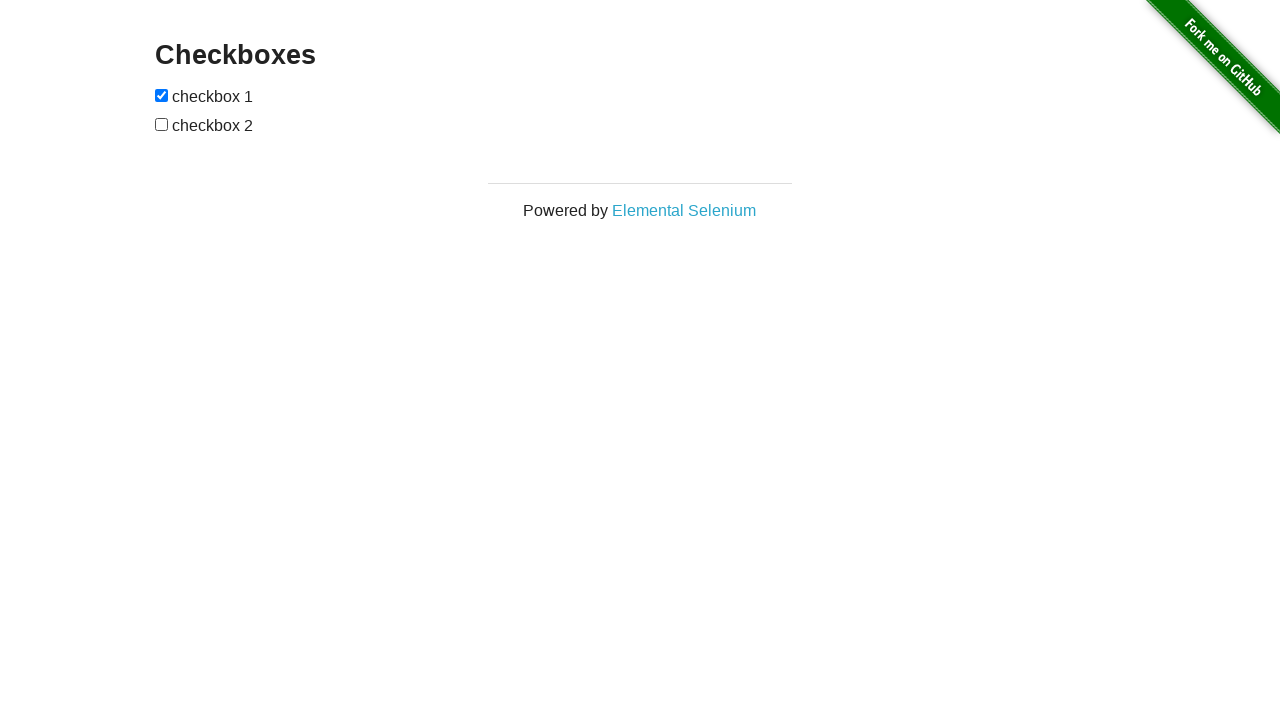